Tests the date picker functionality on a dummy ticket booking form by selecting a date of birth (December 25, 1990) using month/year dropdowns and clicking the specific day.

Starting URL: https://www.dummyticket.com/dummy-ticket-for-visa-application/

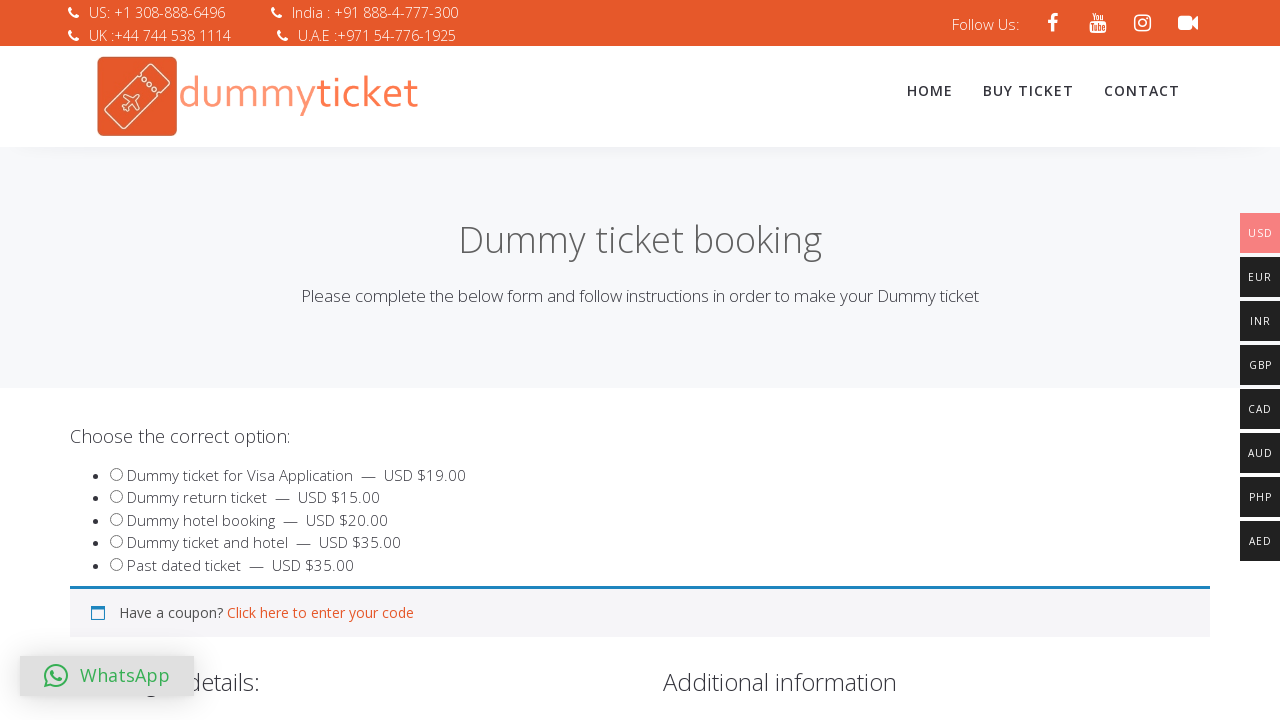

Clicked on date of birth input field to open date picker at (344, 360) on input#dob
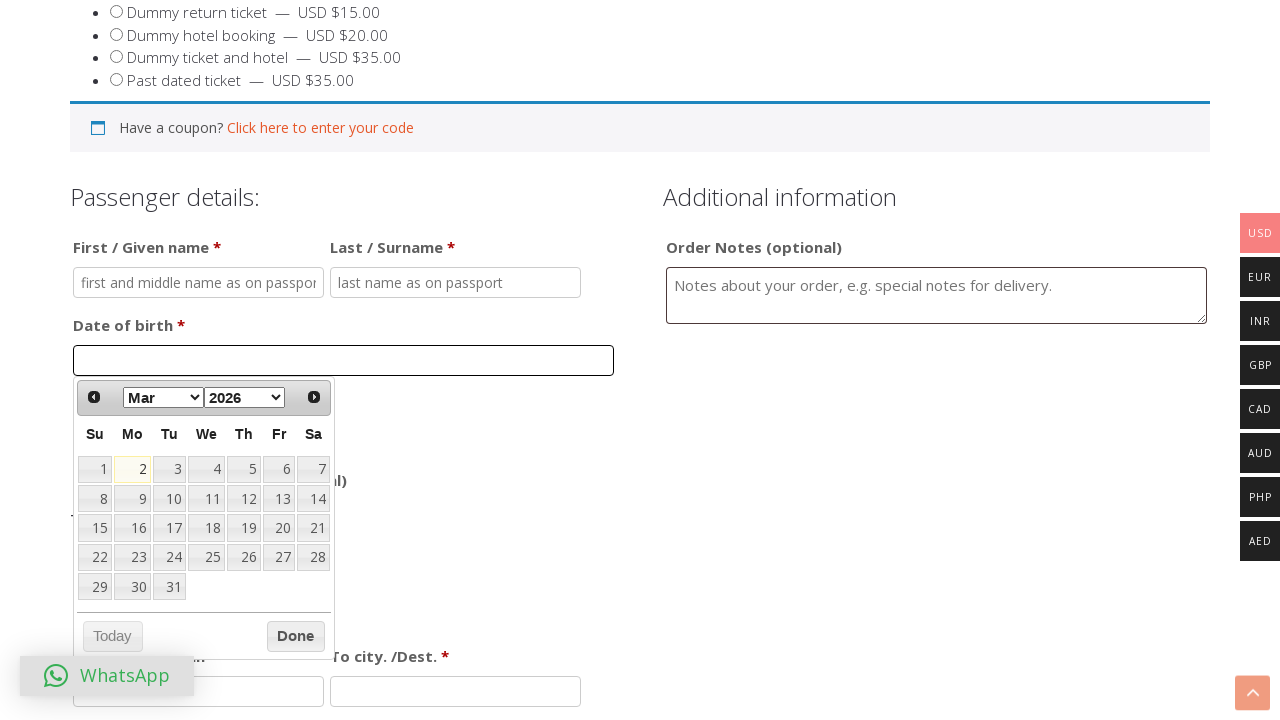

Selected December from month dropdown on select[data-handler='selectMonth']
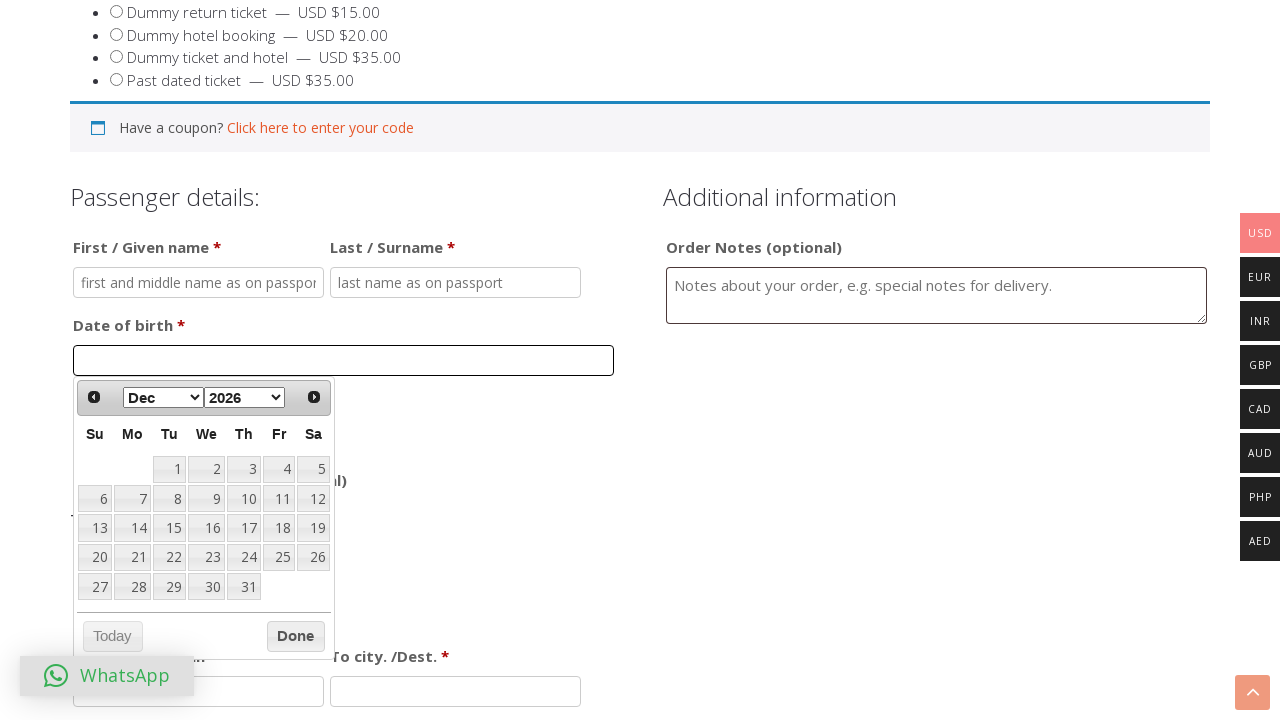

Selected 1990 from year dropdown on select[data-handler='selectYear']
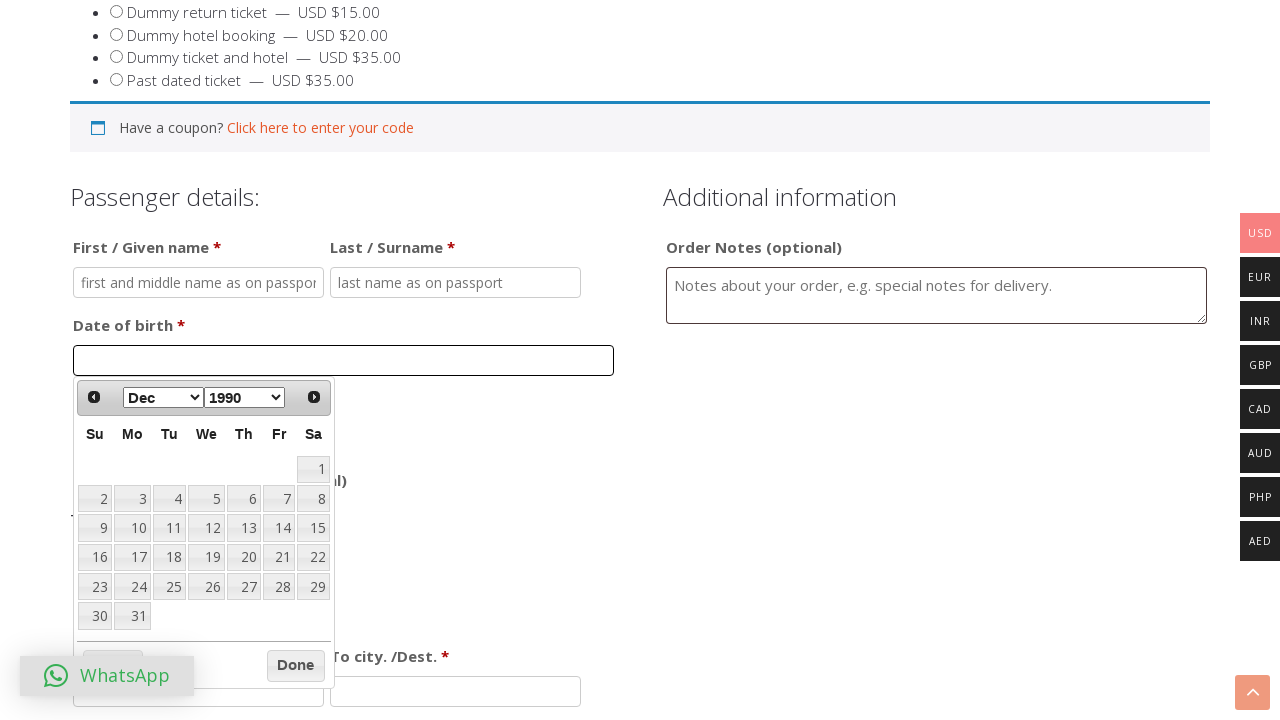

Clicked on day 25 to complete date selection (December 25, 1990) at (169, 587) on xpath=//div[@id='ui-datepicker-div']//table/tbody/tr/td/a[text()='25']
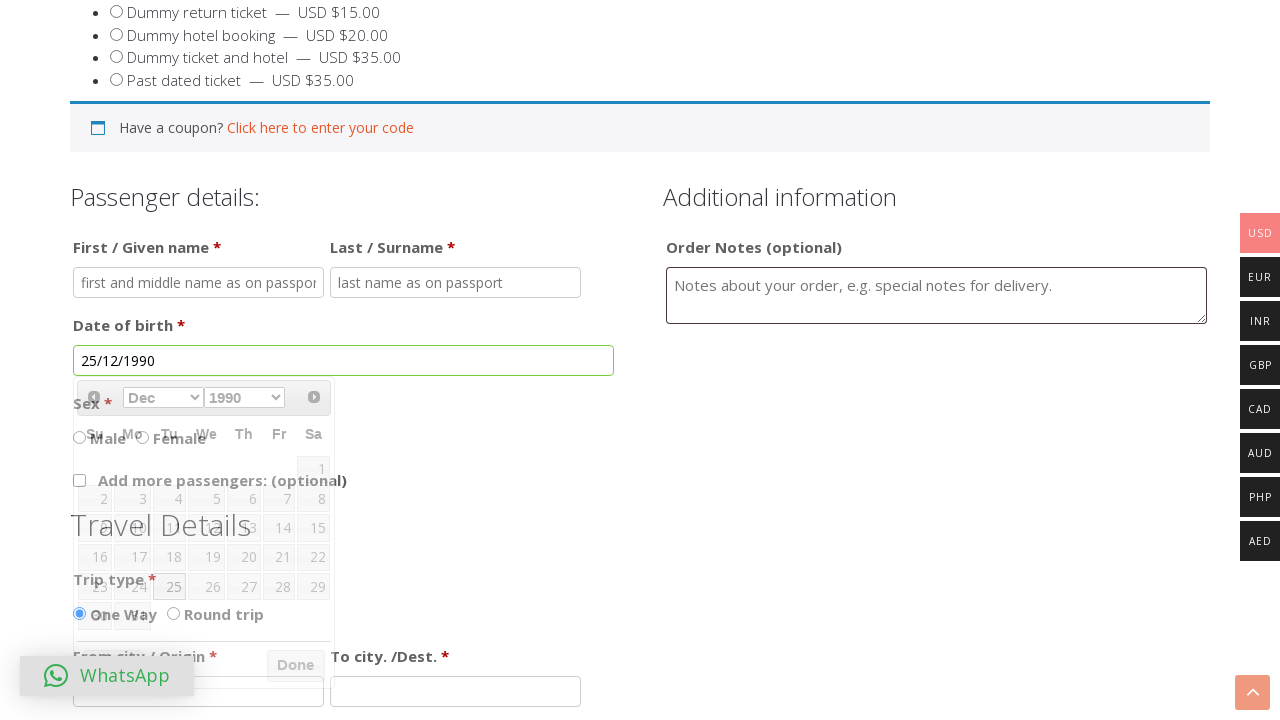

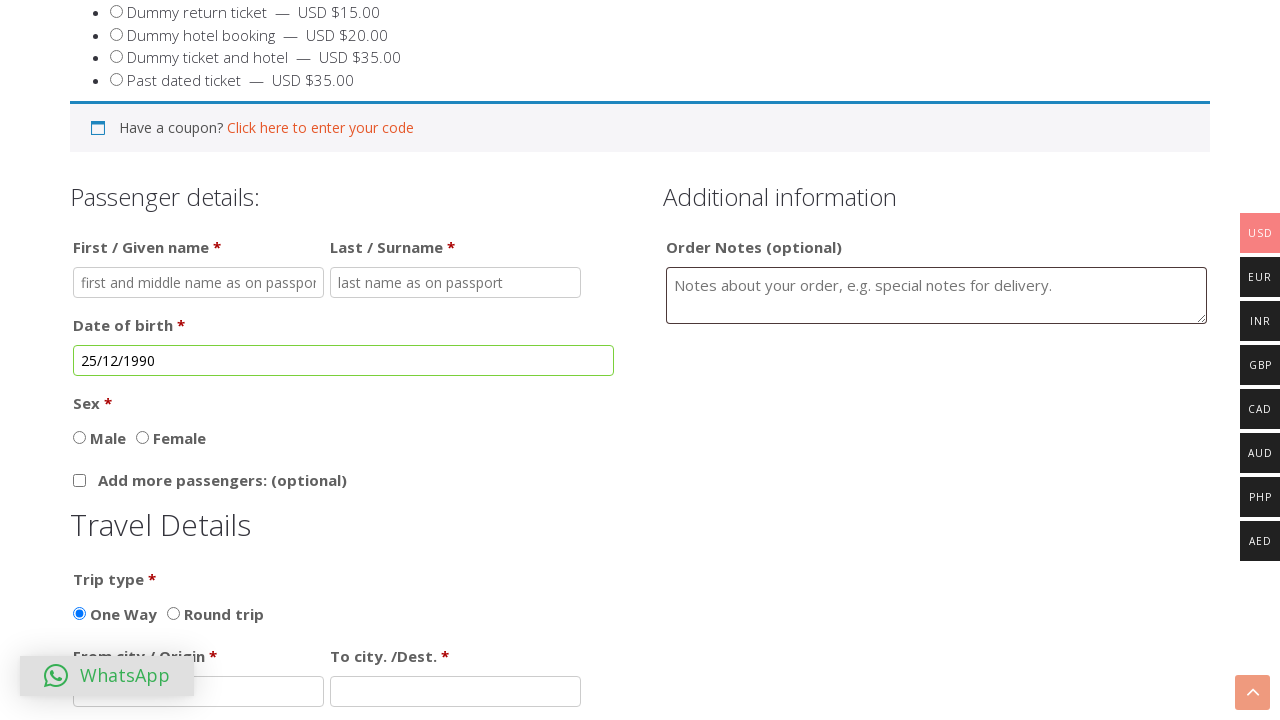